Tests a signup form by filling in personal information including name, email, phone, gender, experience level, skills, and submitting the form

Starting URL: https://qavbox.github.io/demo/signup/

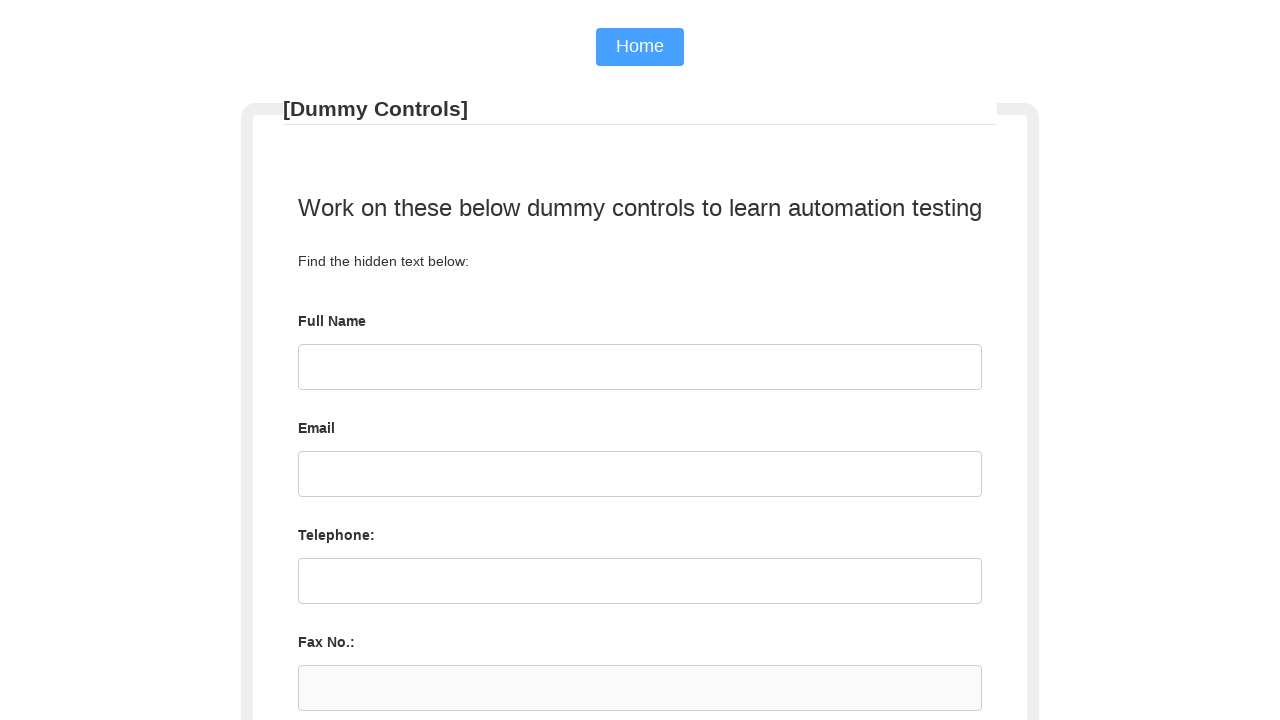

Navigated to signup form page
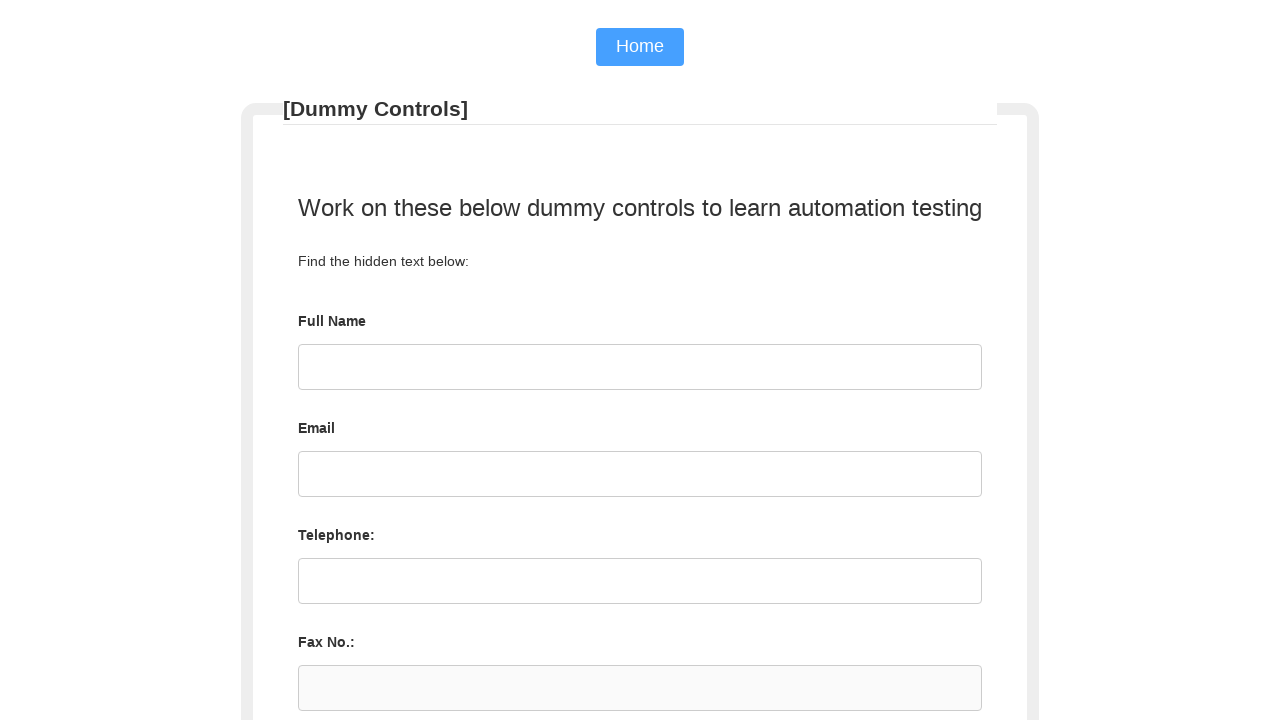

Filled in full name: Maria Thompson on input#username
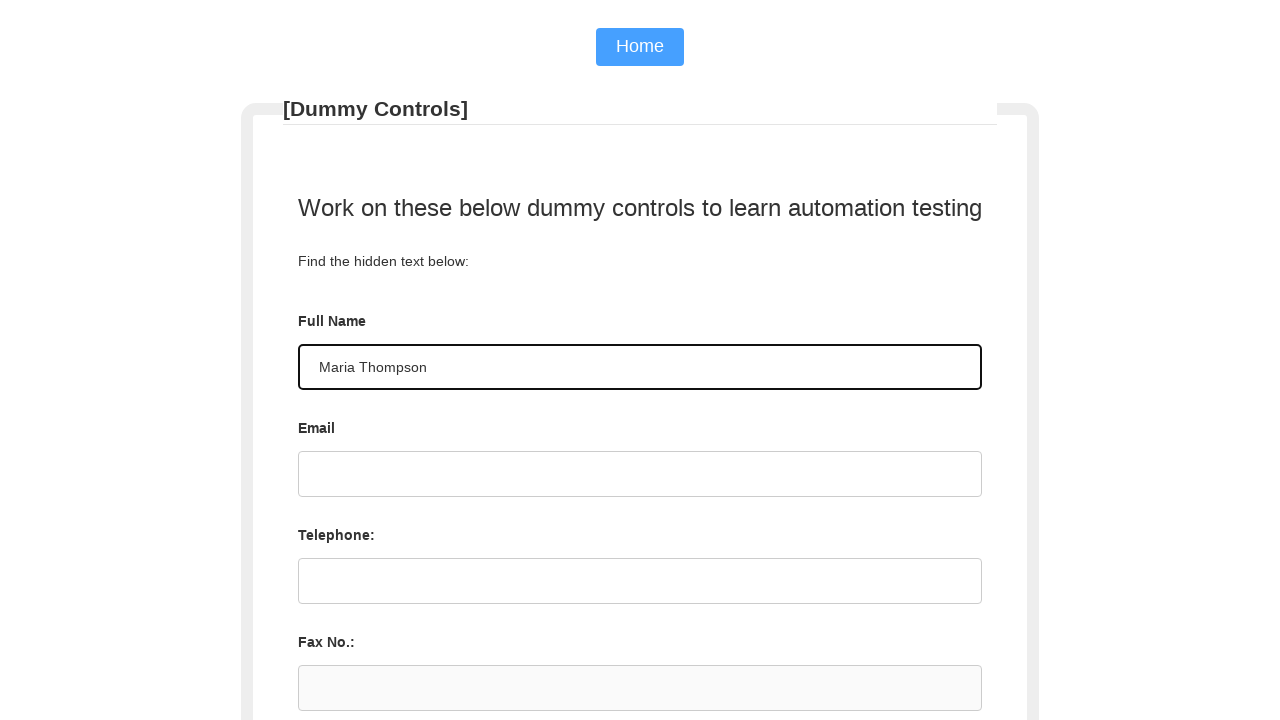

Filled in email address: maria.thompson@example.com on input#email
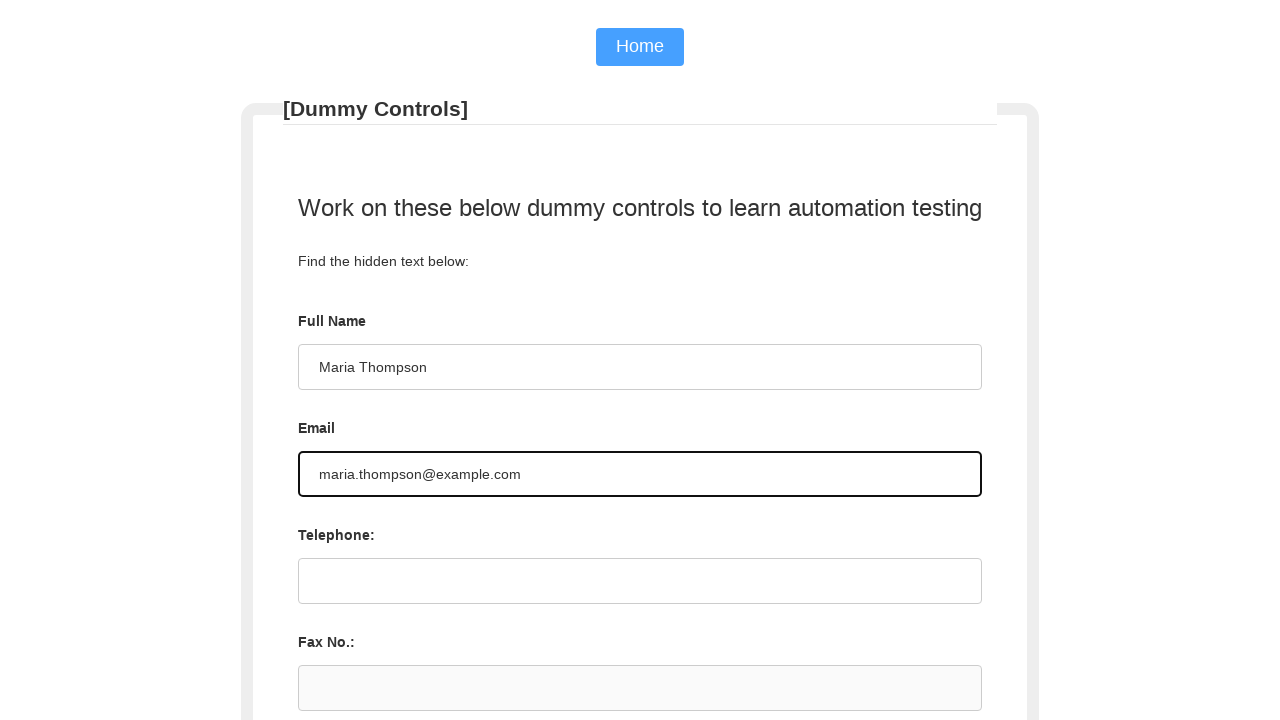

Filled in phone number: 5551234567 on input#tel
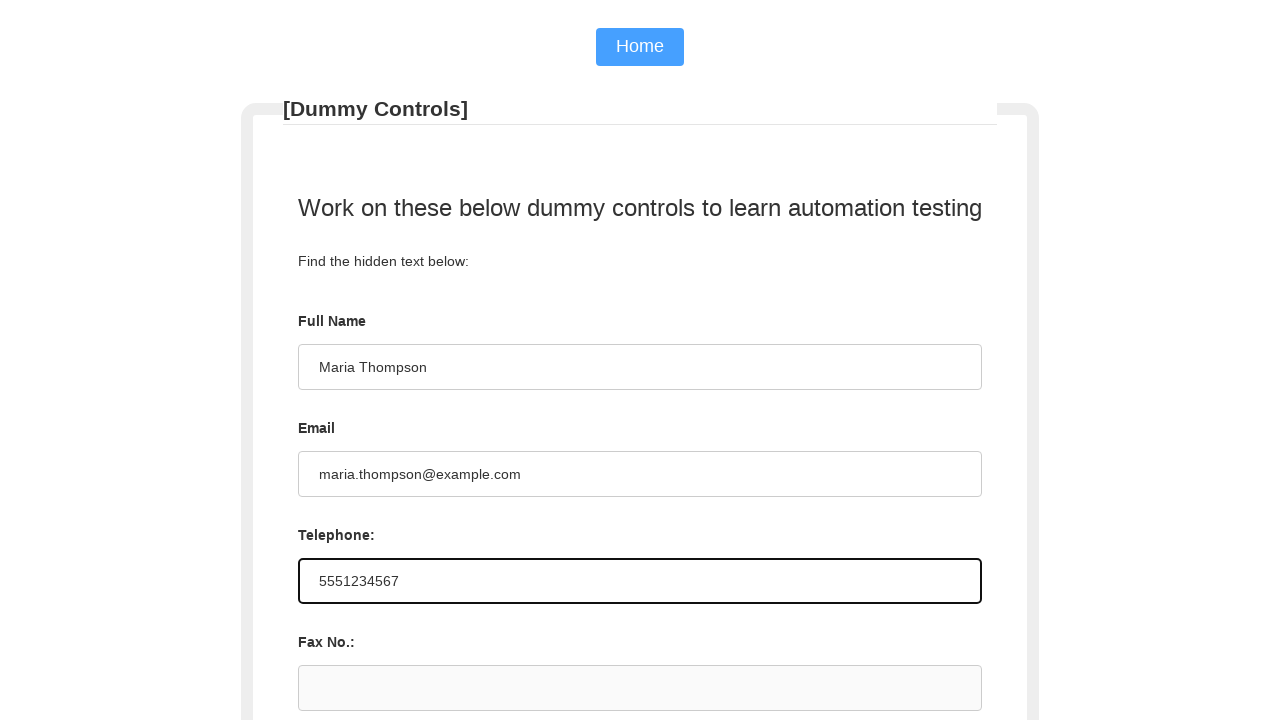

Set input files (empty array)
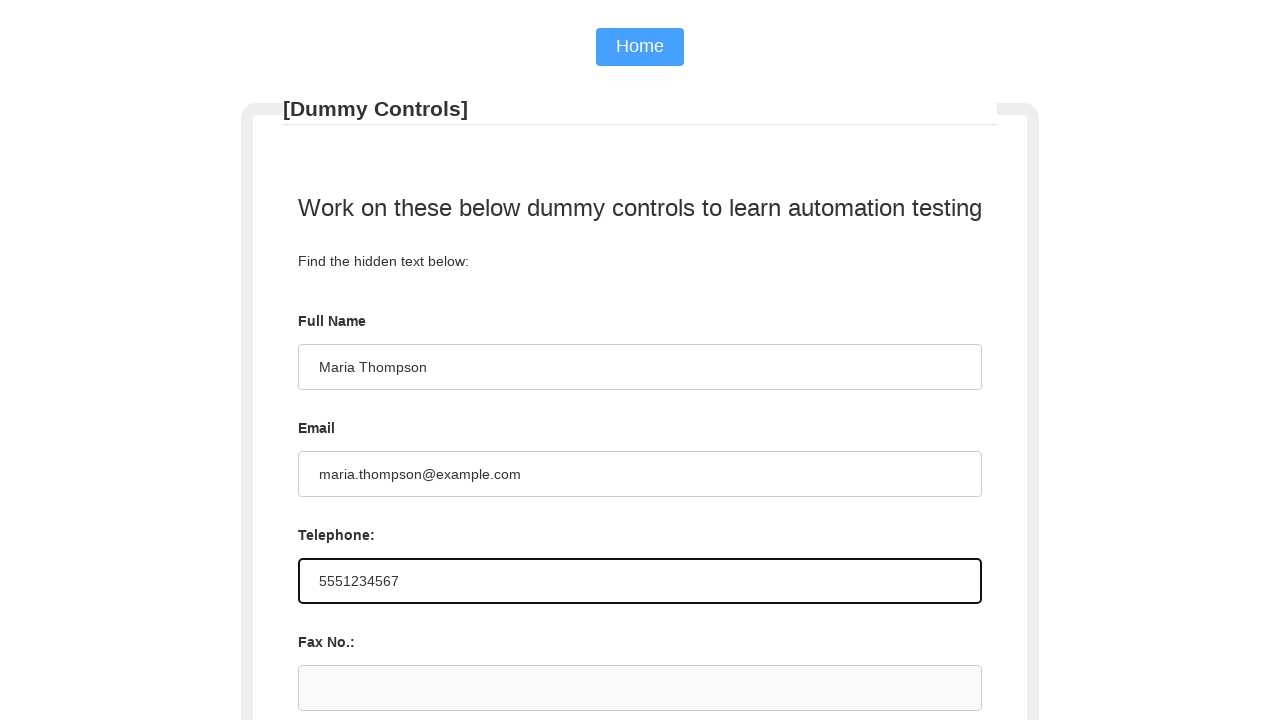

Selected gender from dropdown (index 2) on select[name='sgender']
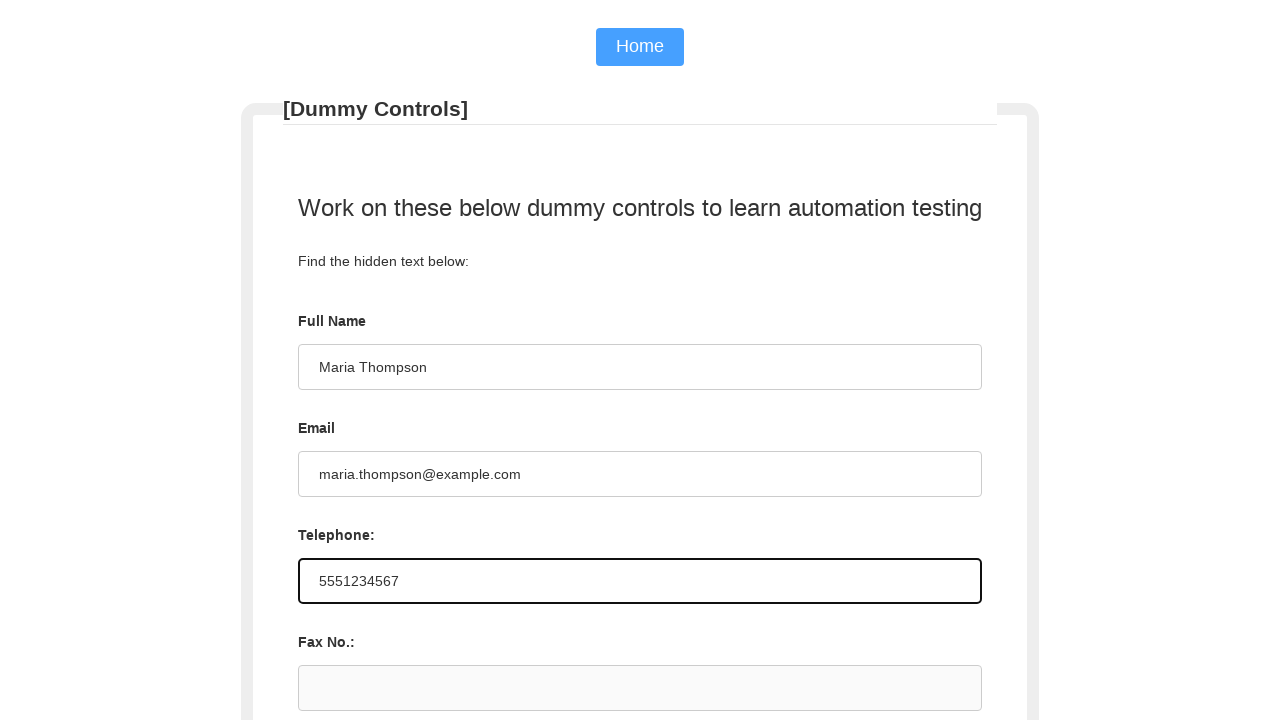

Selected experience level: 6 years at (574, 361) on input[value='six']
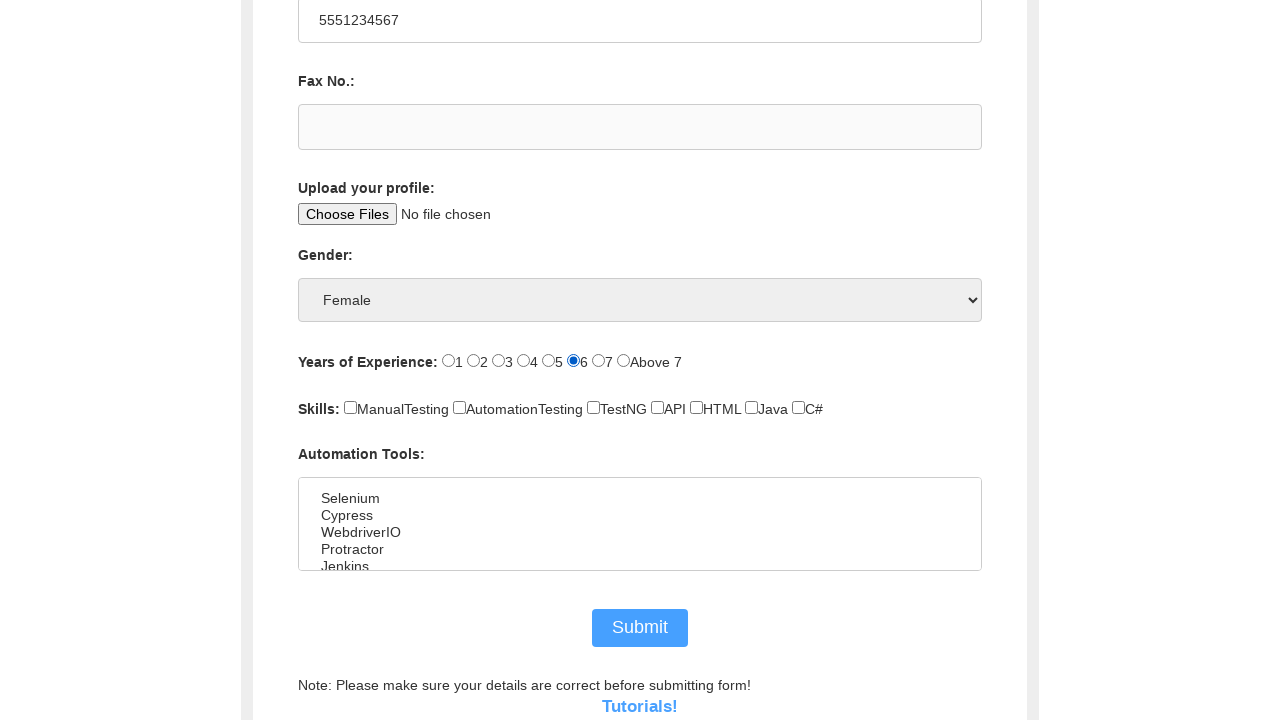

Selected skill: automation testing at (460, 408) on input[value='automationtesting']
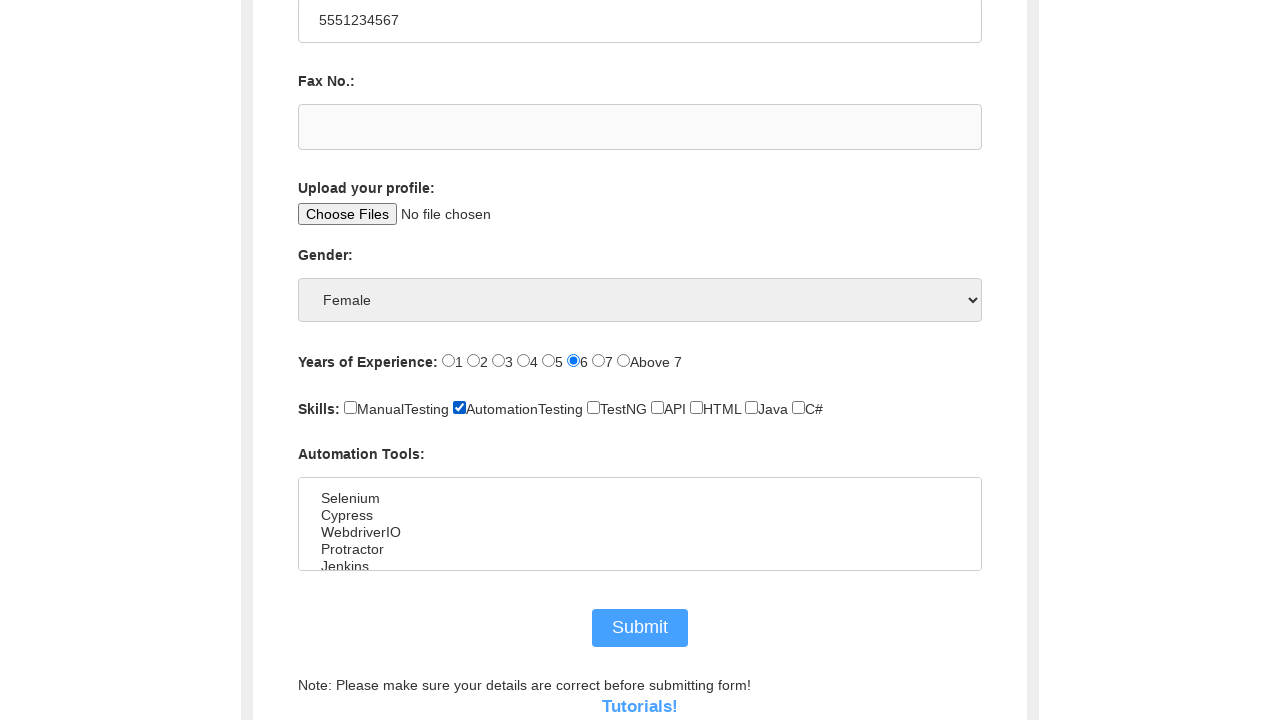

Selected tool: selenium at (640, 499) on option[value='selenium']
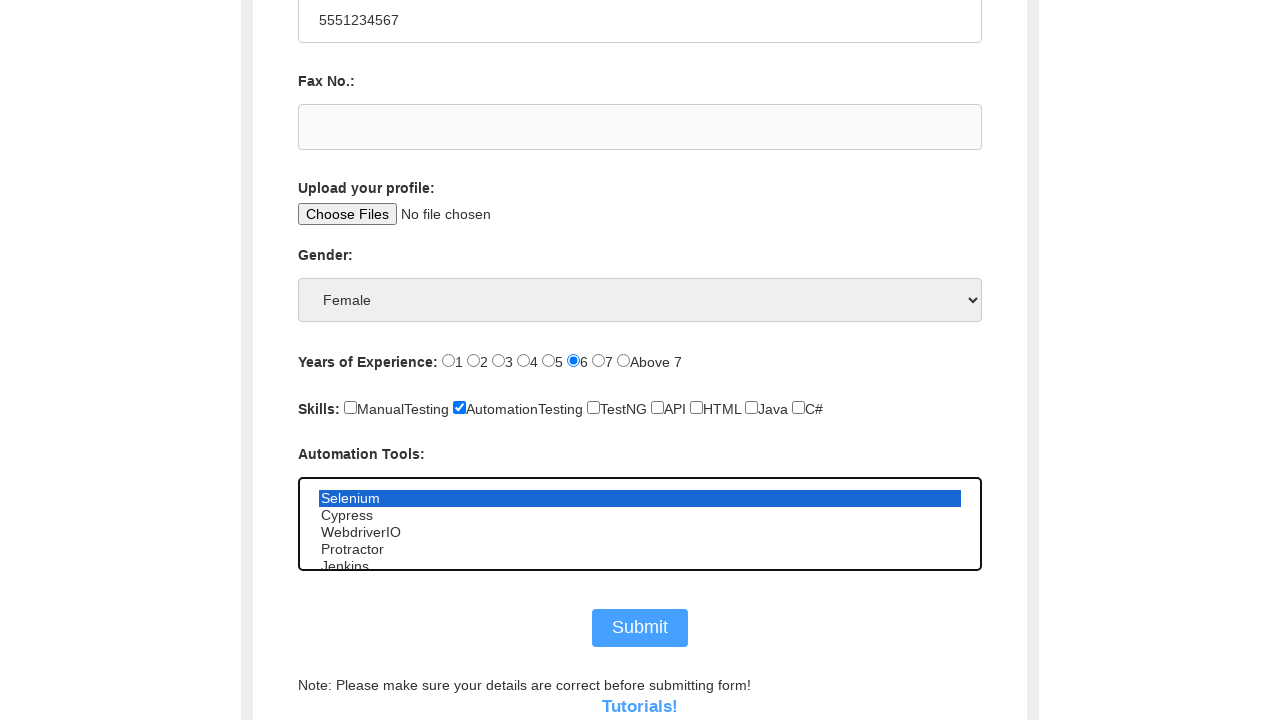

Clicked submit button to submit the form at (640, 628) on input#submit
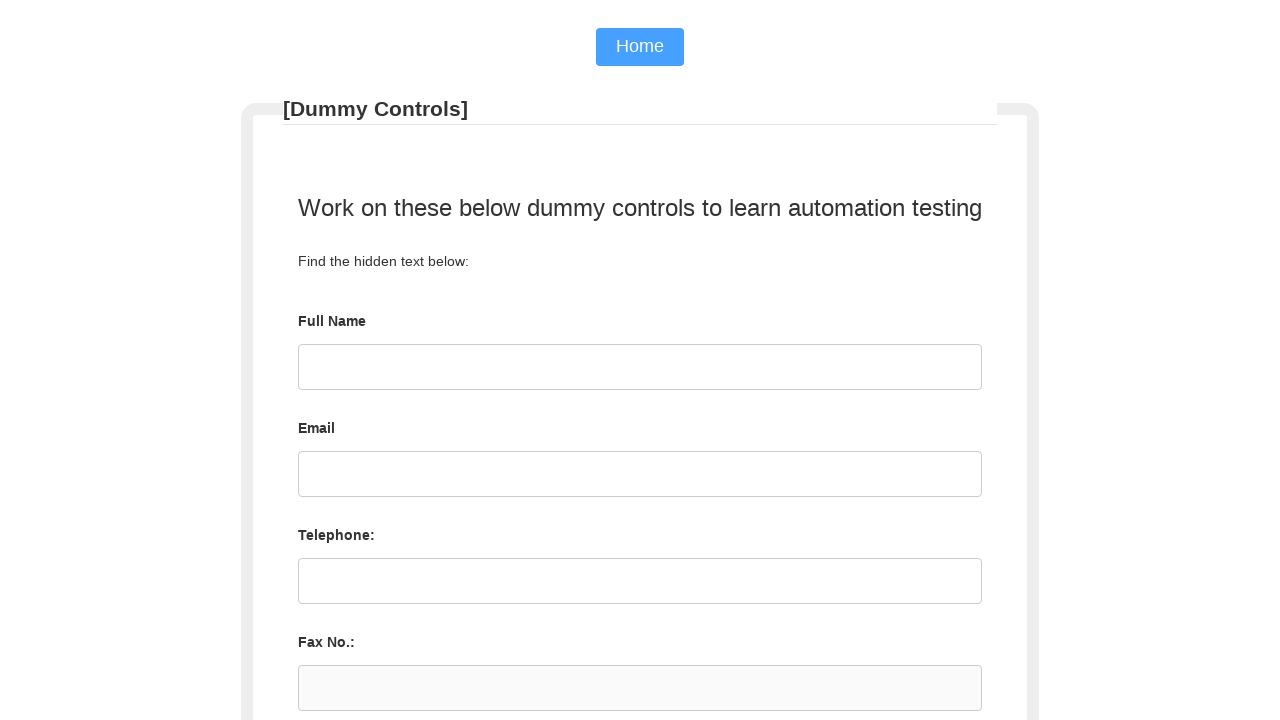

Waited 4 seconds for form submission to complete
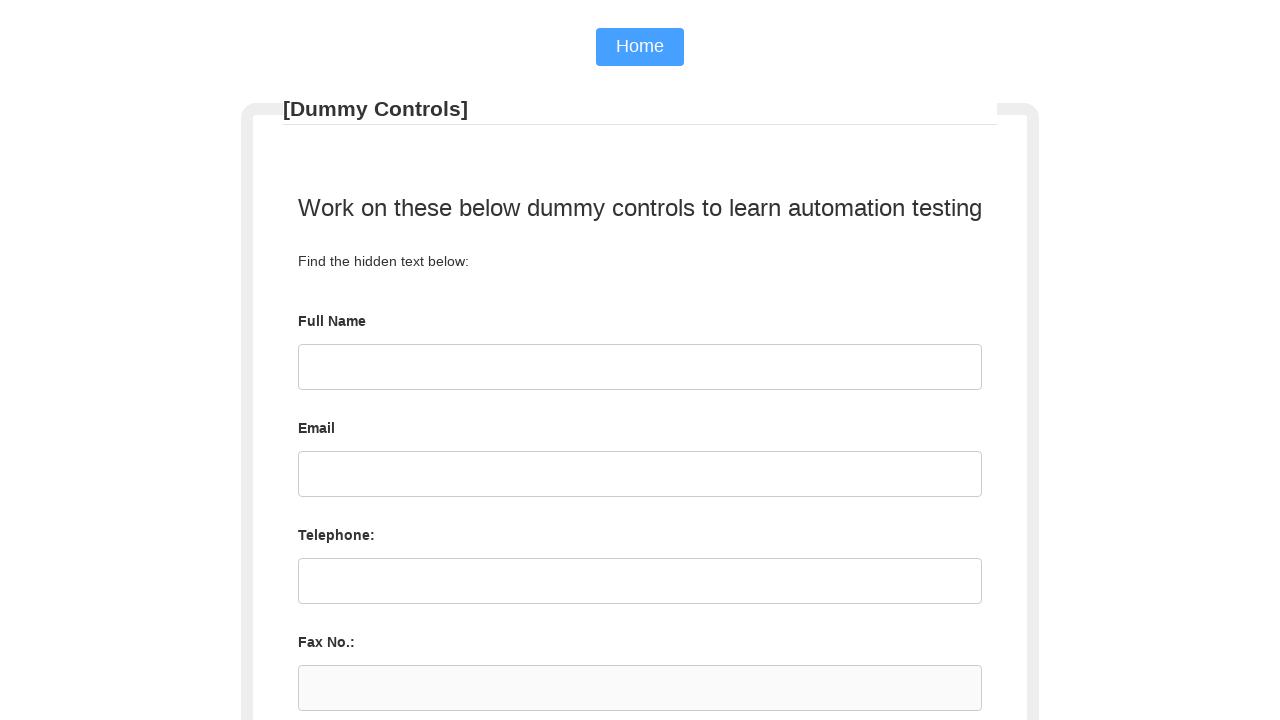

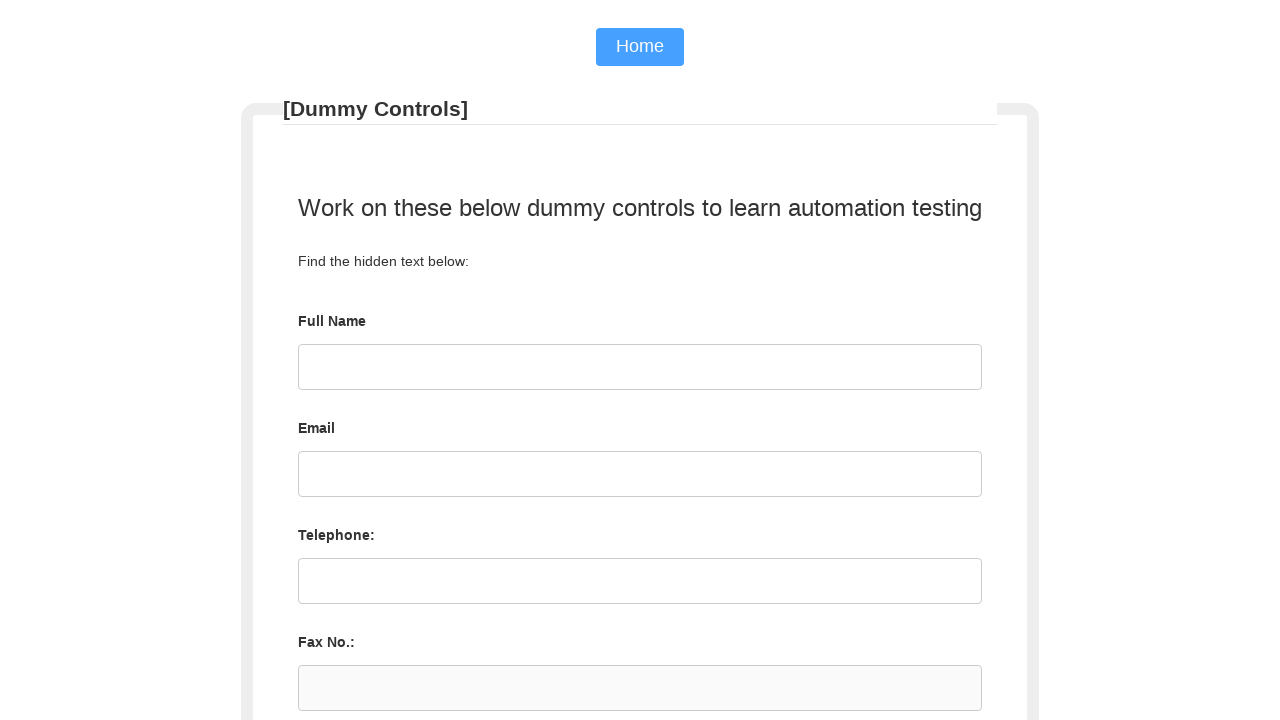